Fills out a registration form by entering first name, last name, username, and selecting gender

Starting URL: https://loopcamp.vercel.app/registration_form.html

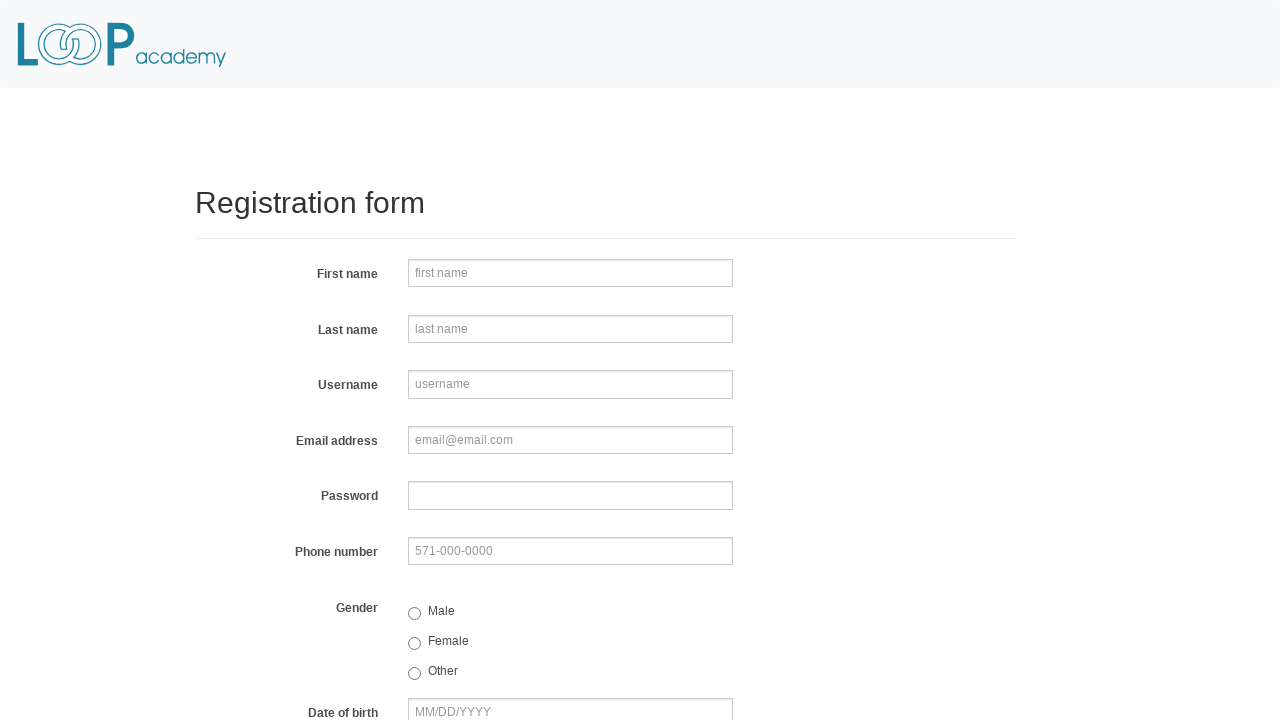

Filled first name field with 'Loop' on input[name='firstname']
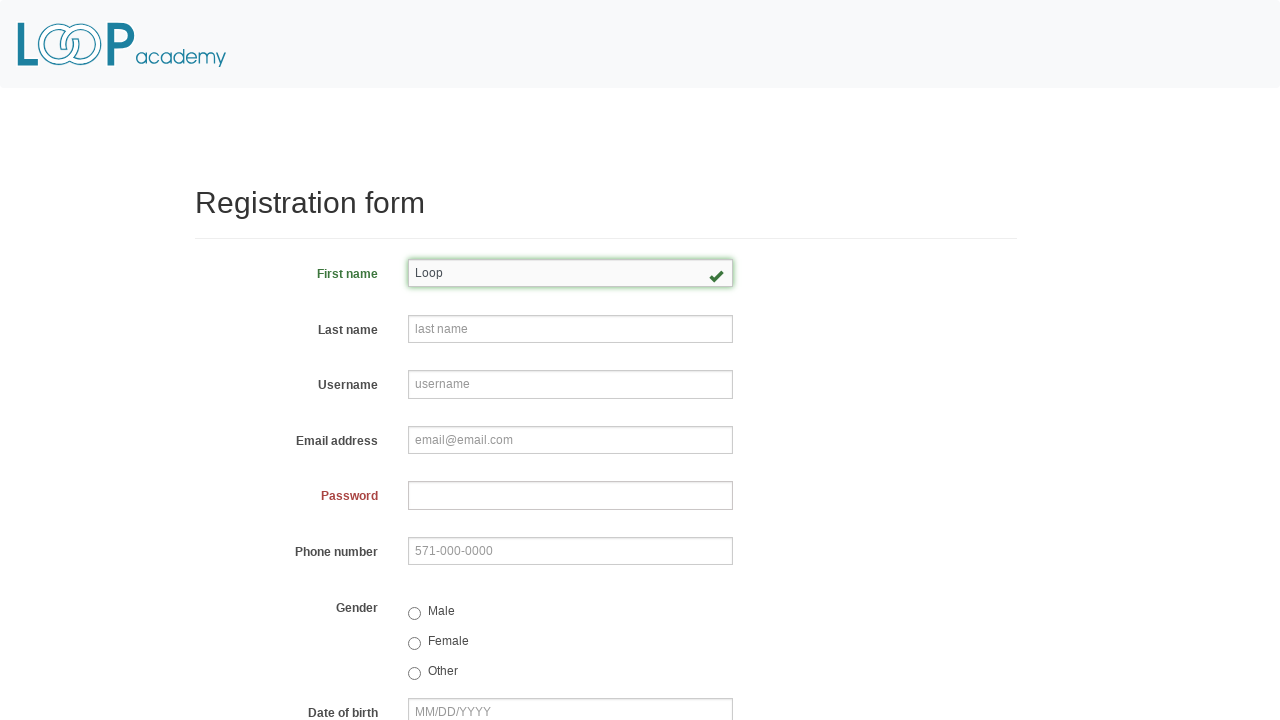

Filled last name field with 'Camp' on input[name='lastname']
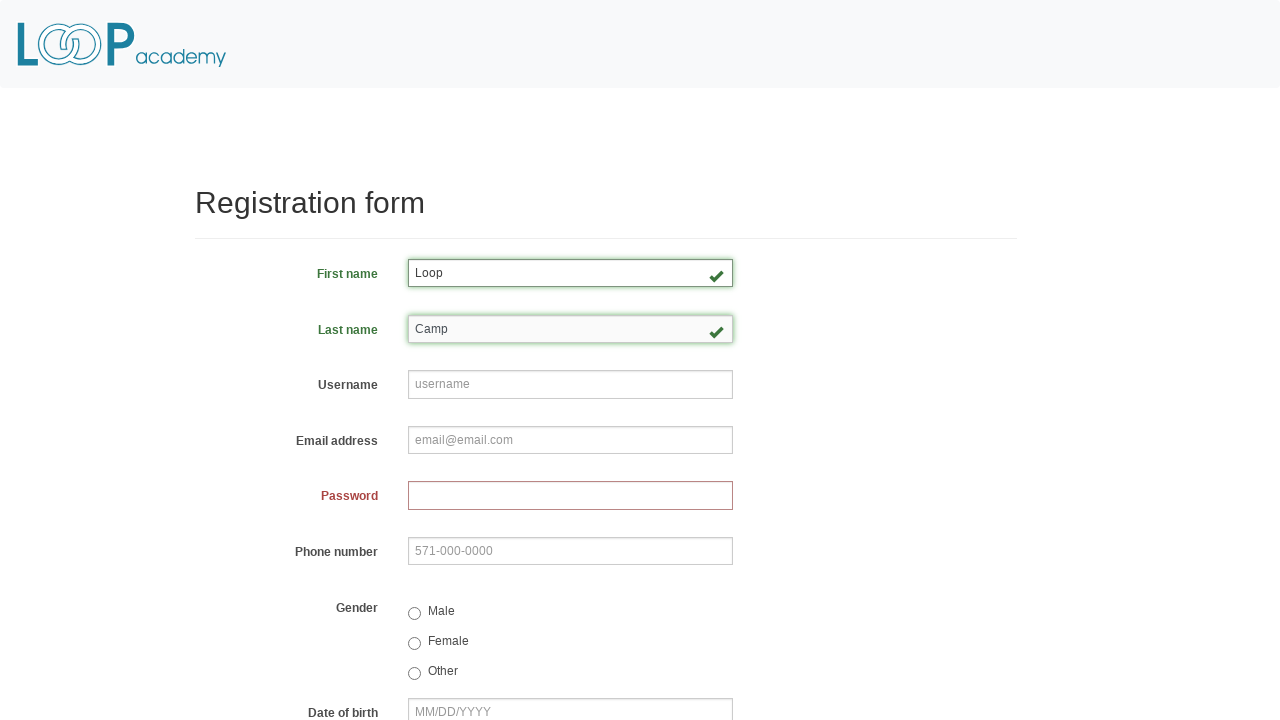

Filled username field with 'loopCampSchool' on input[name='username']
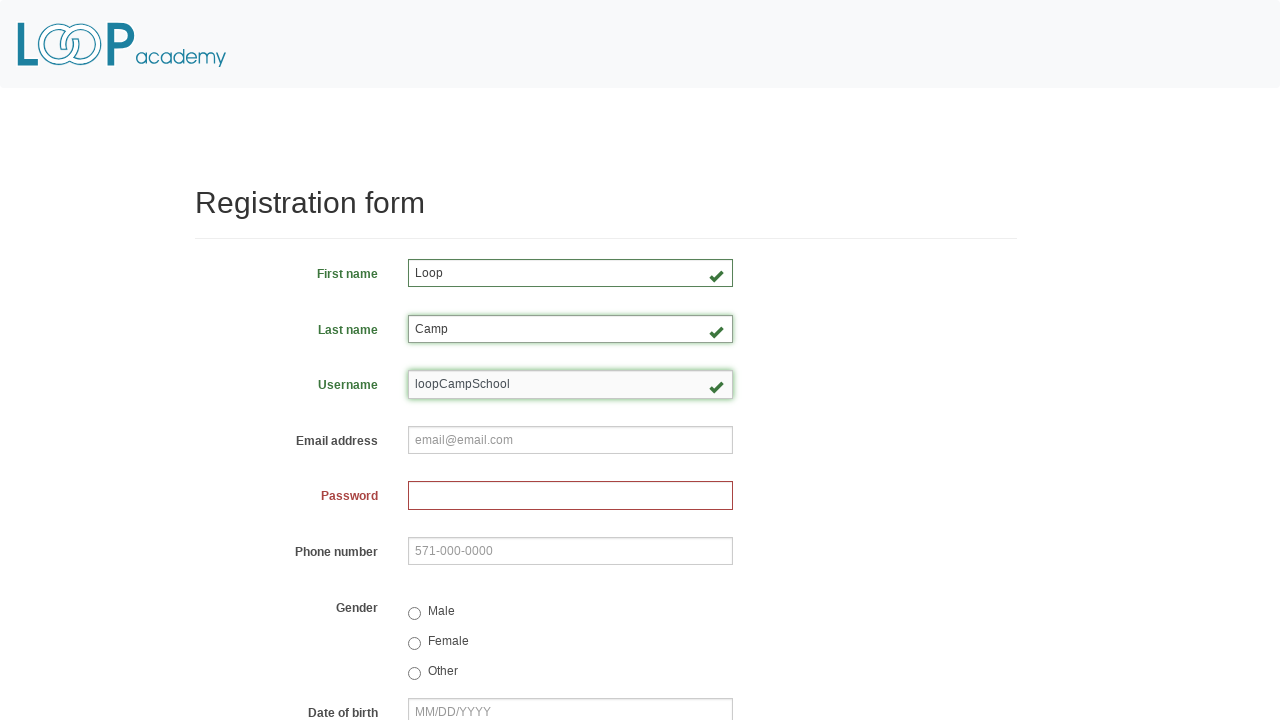

Selected gender option at (414, 613) on input[name='gender']
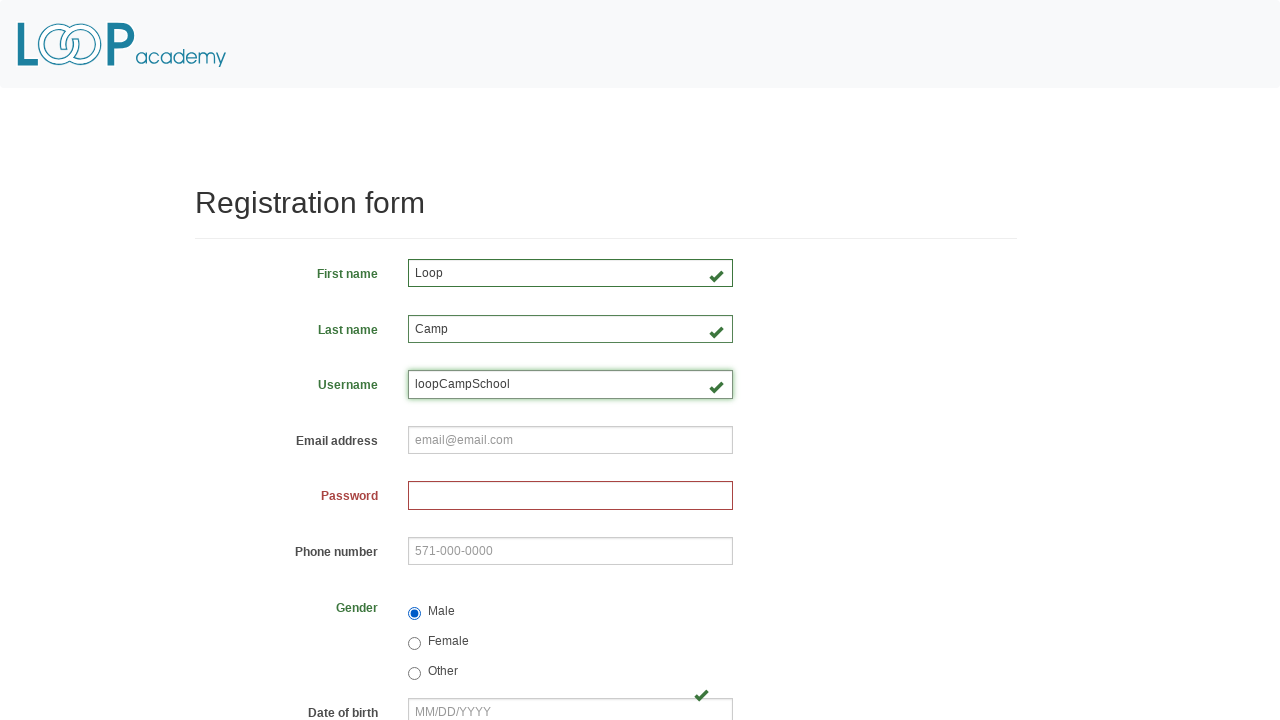

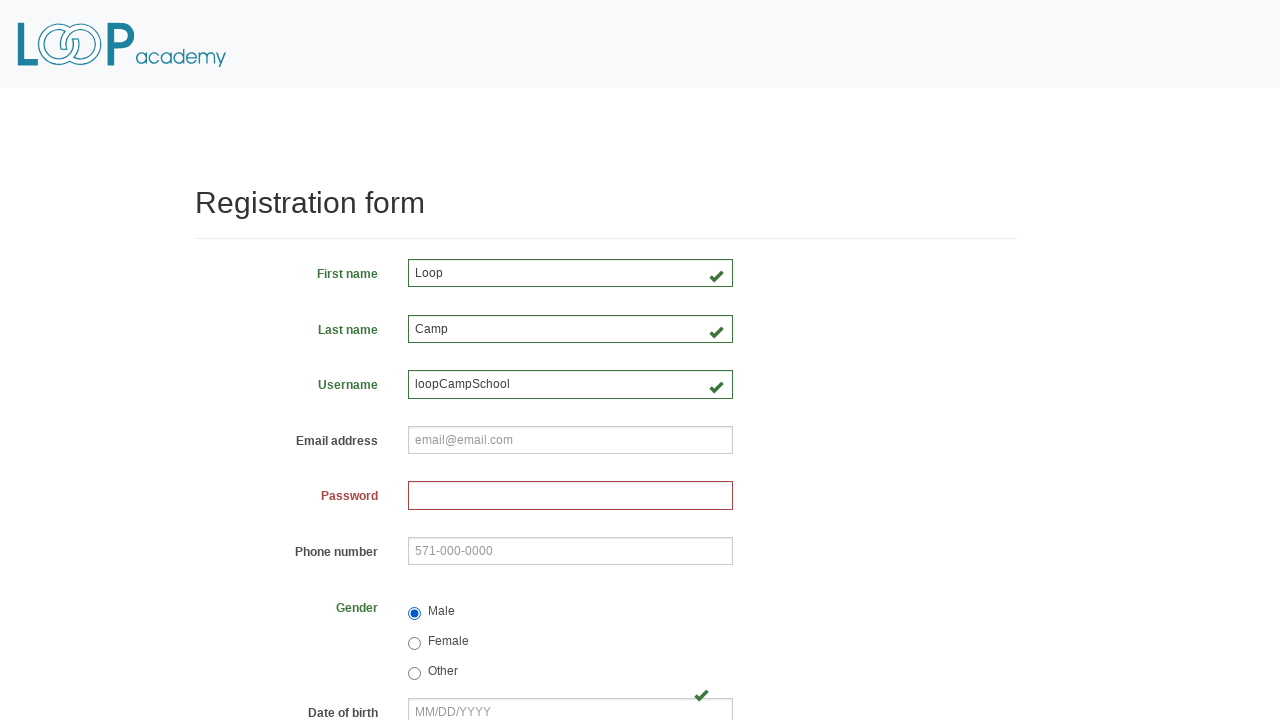